Tests JavaScript information alert by clicking the alert button, accepting the alert, and verifying the success message is displayed

Starting URL: http://the-internet.herokuapp.com/javascript_alerts

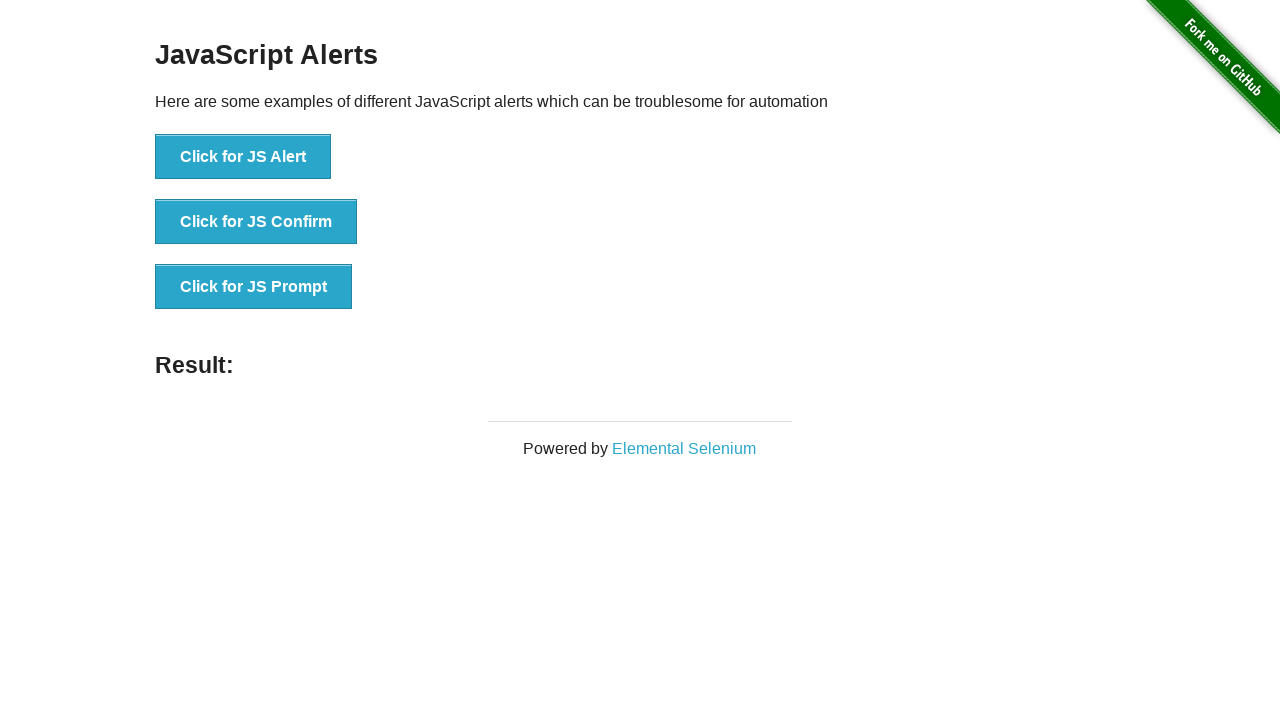

Set up dialog handler to automatically accept alerts
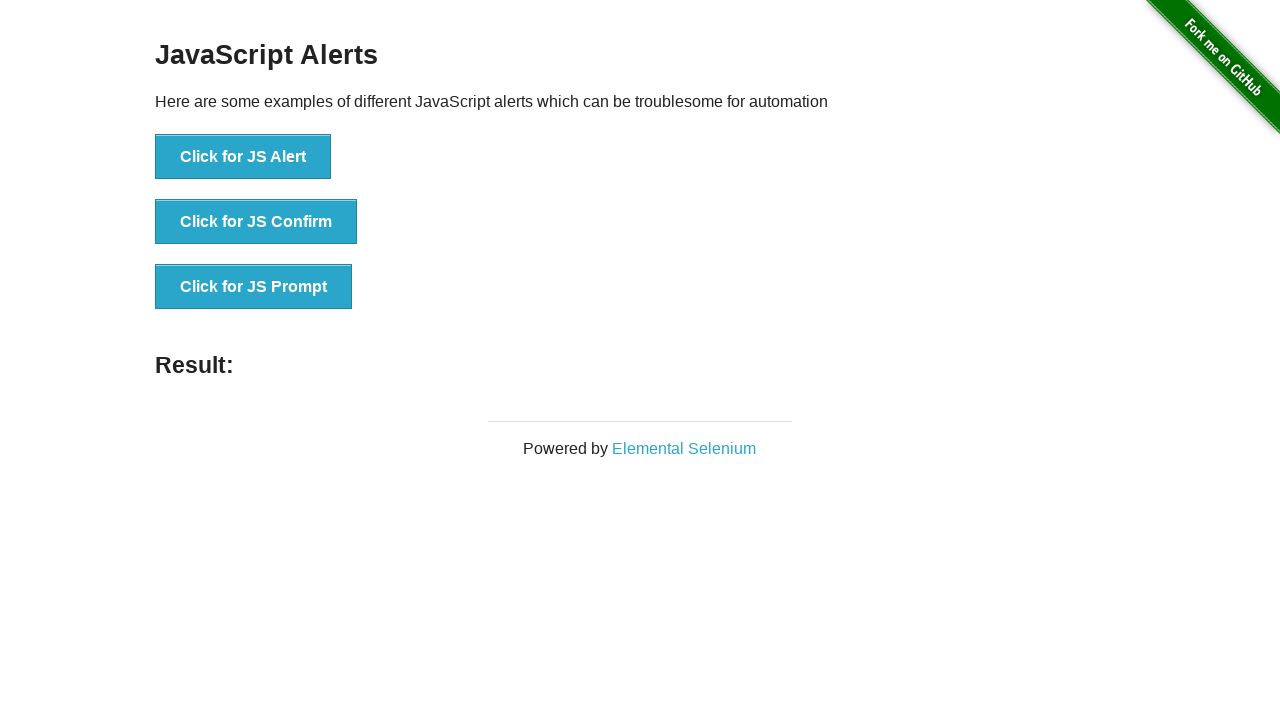

Clicked the 'Click for JS Alert' button at (243, 157) on xpath=//button[contains(text(),'Click for JS Alert')]
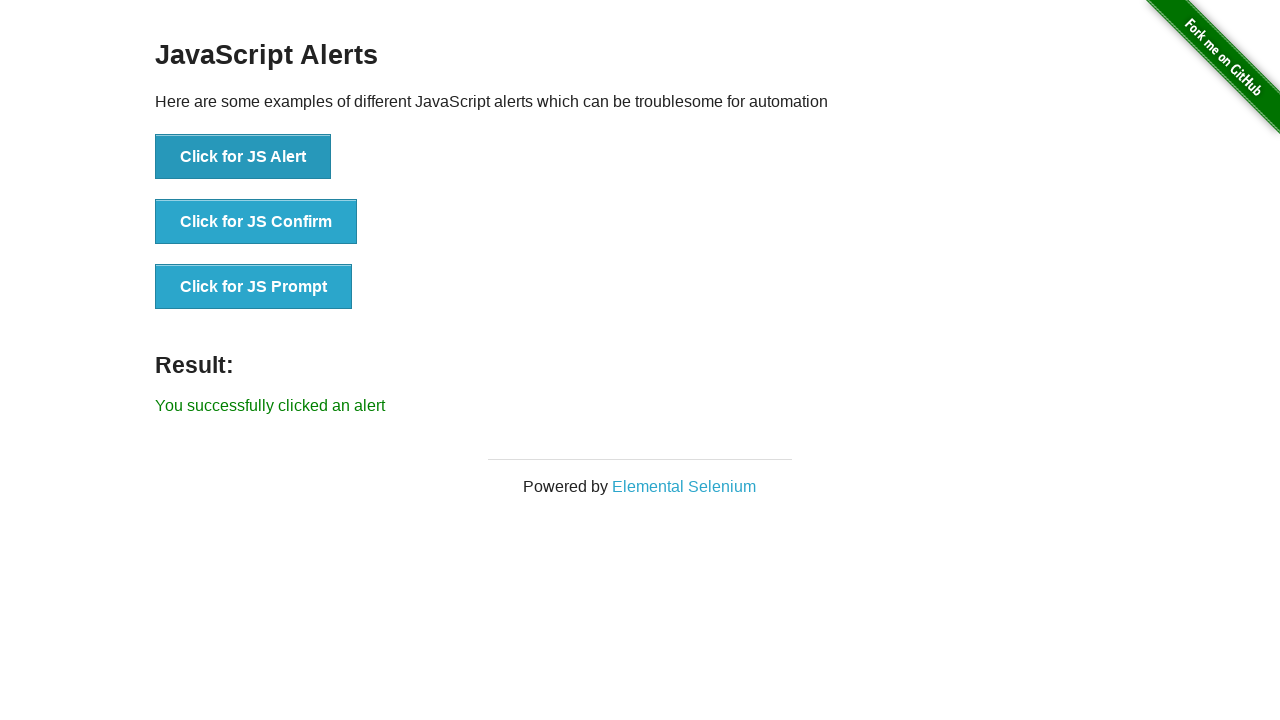

Success message element loaded
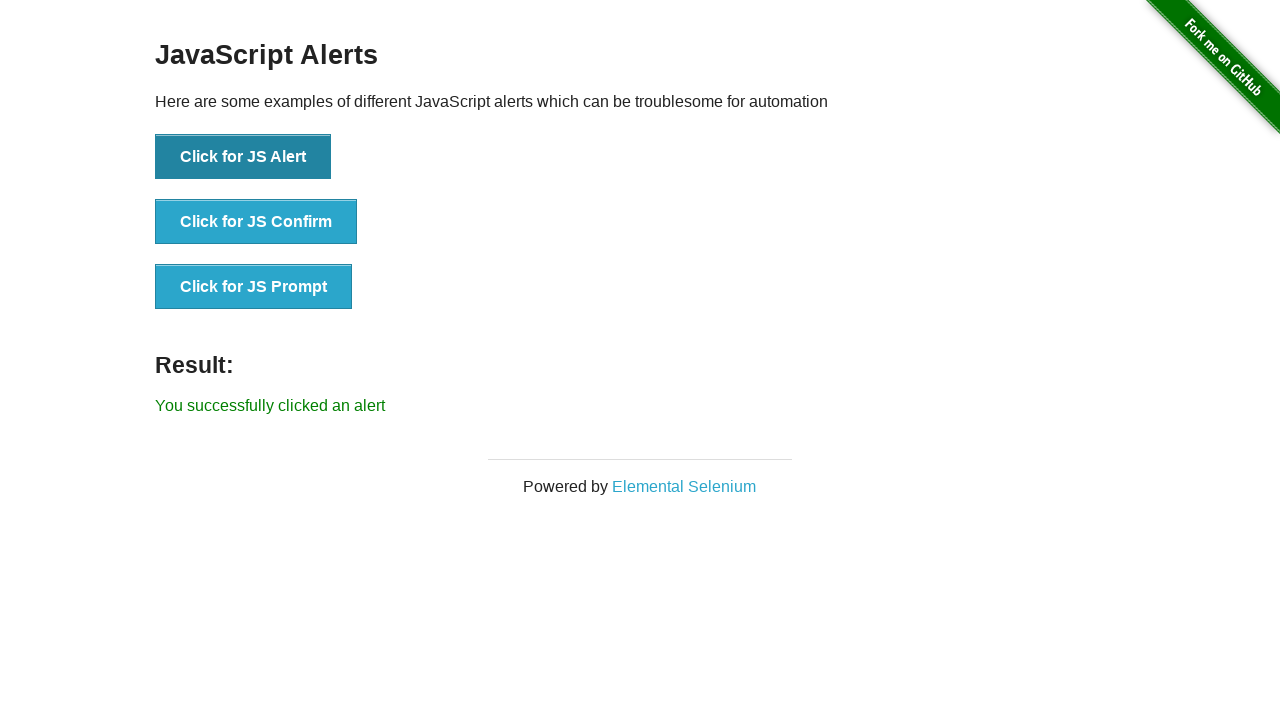

Verified success message displays 'You successfully clicked an alert'
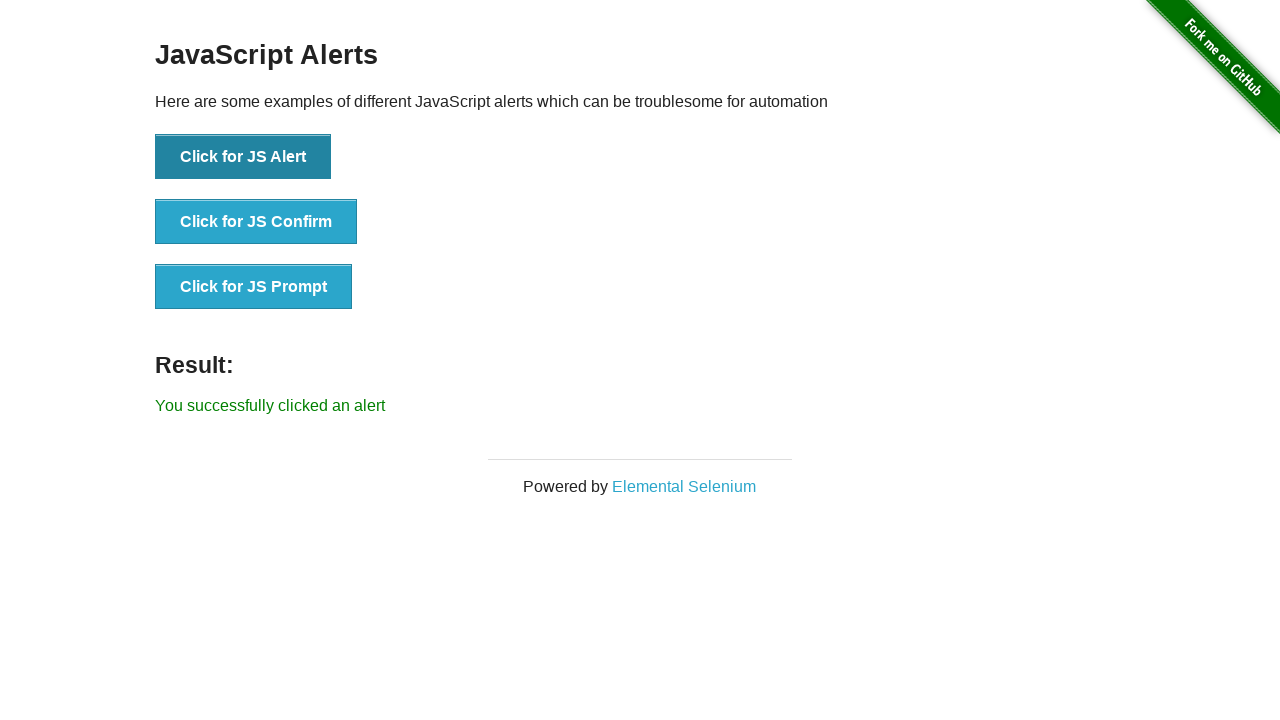

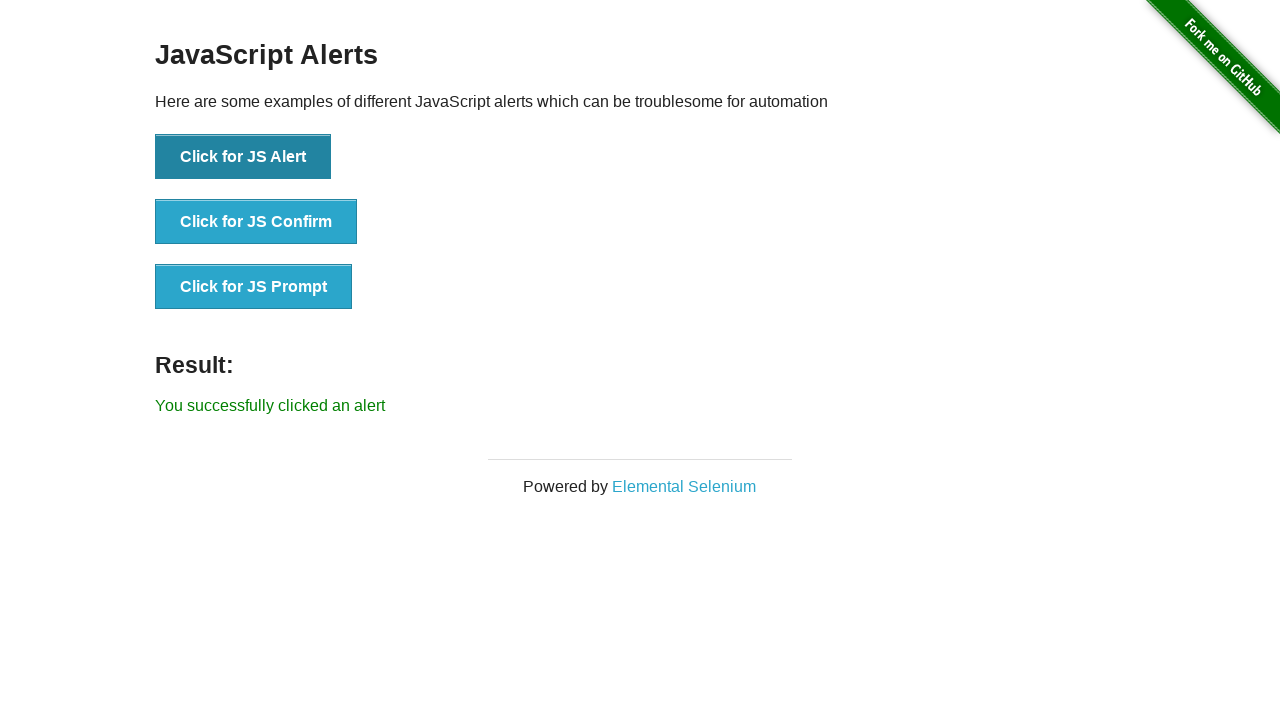